Tests various UI controls including checkbox, dropdown selection, and radio buttons on a practice page

Starting URL: https://rahulshettyacademy.com/loginpagePractise/

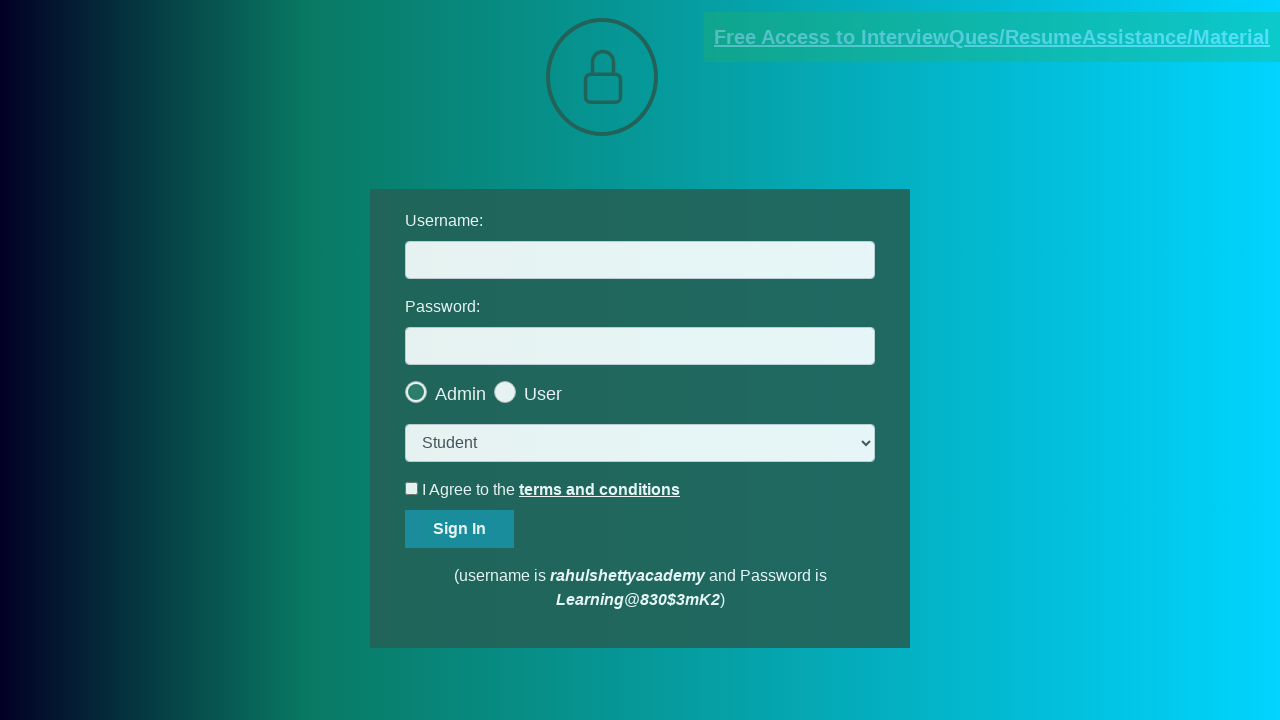

Checked the terms and conditions checkbox at (412, 488) on #terms
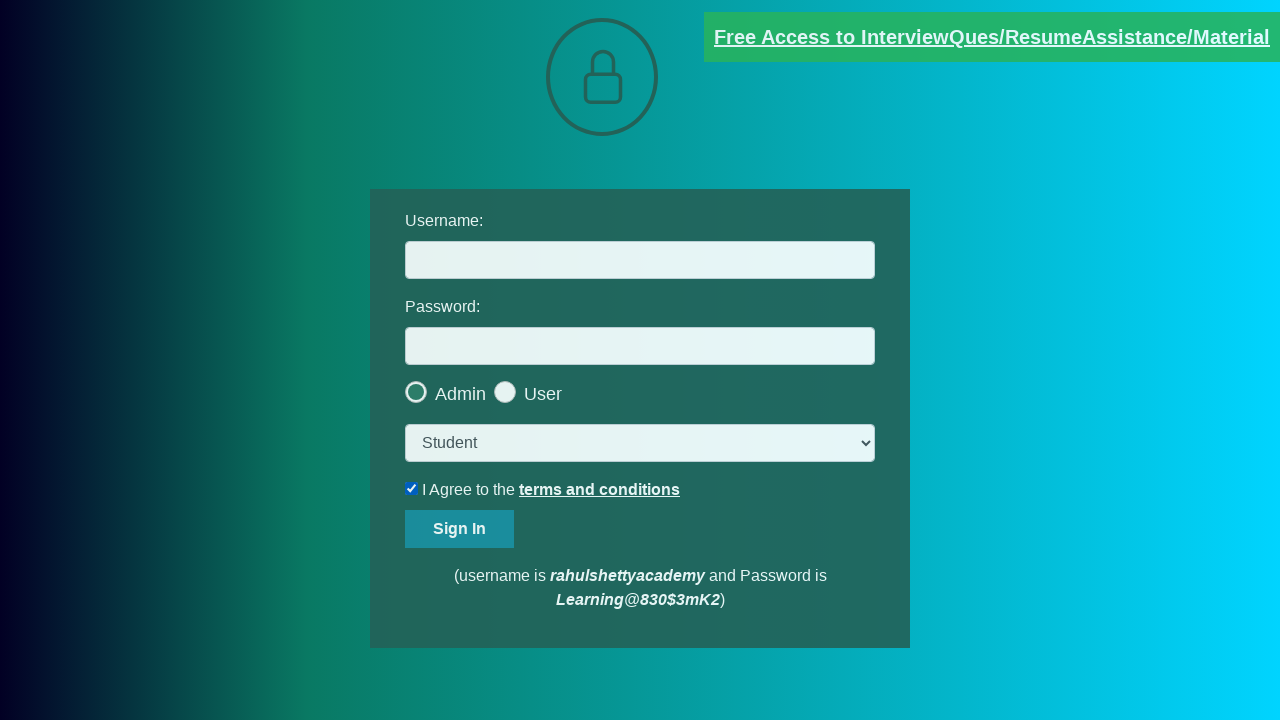

Selected 'Consultant' from the dropdown menu on select.form-control
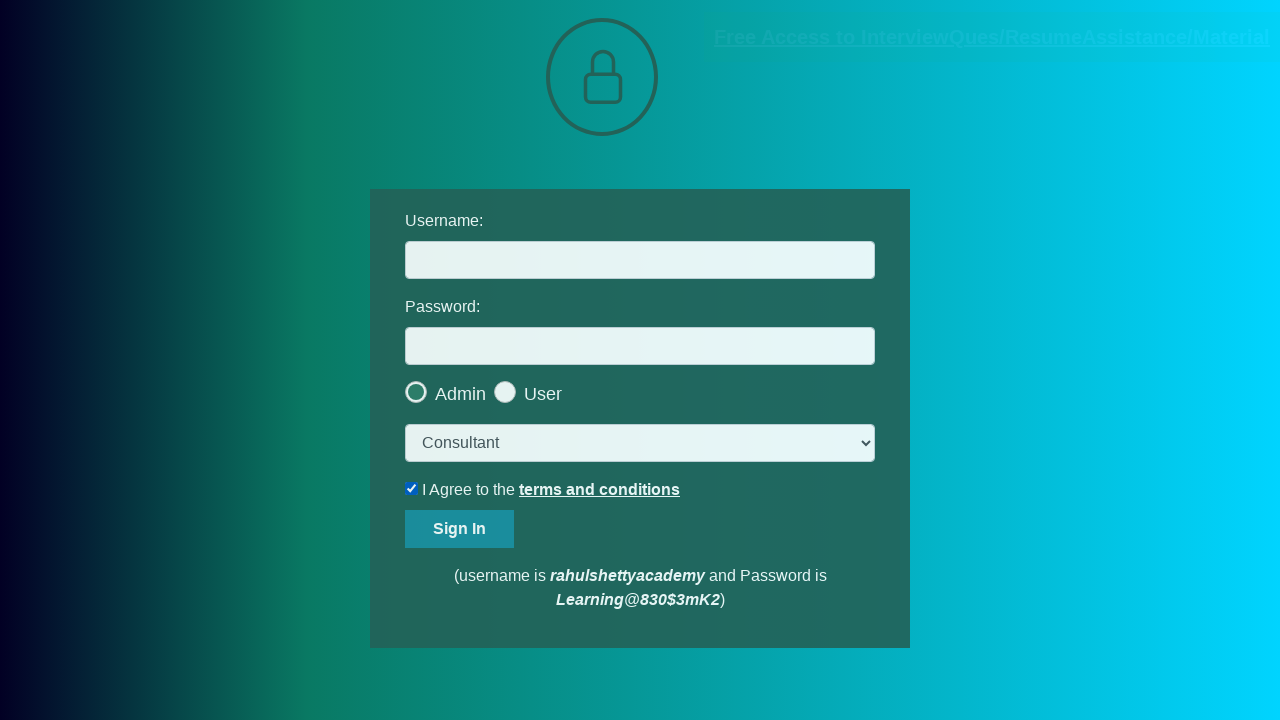

Clicked the User radio button at (568, 387) on [value='user']
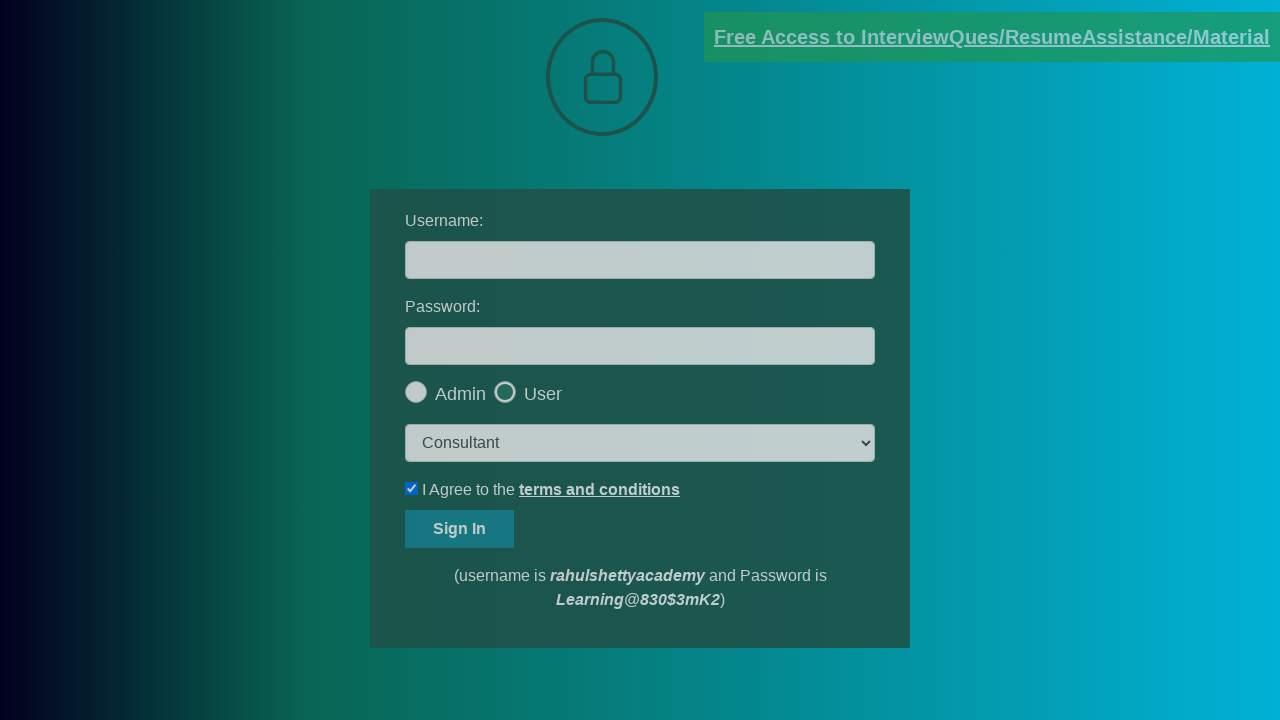

Clicked the okay button to dismiss popup at (698, 144) on #okayBtn
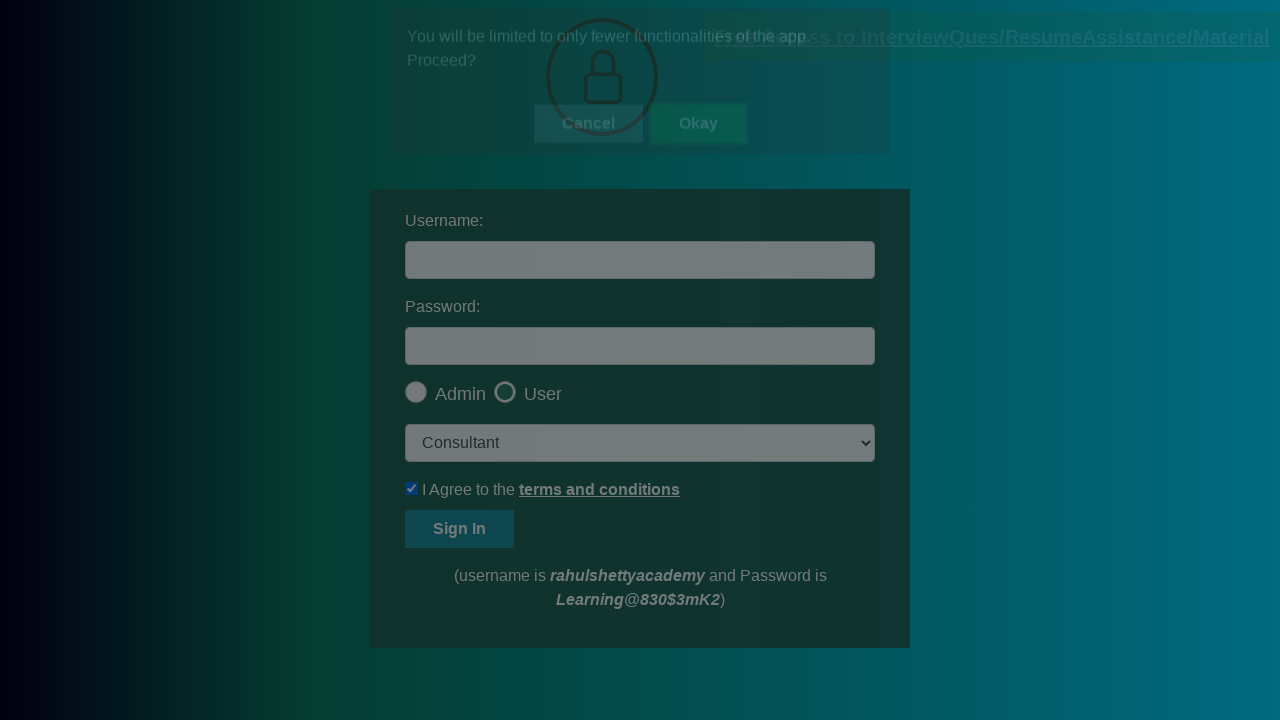

Located the external blinking text link
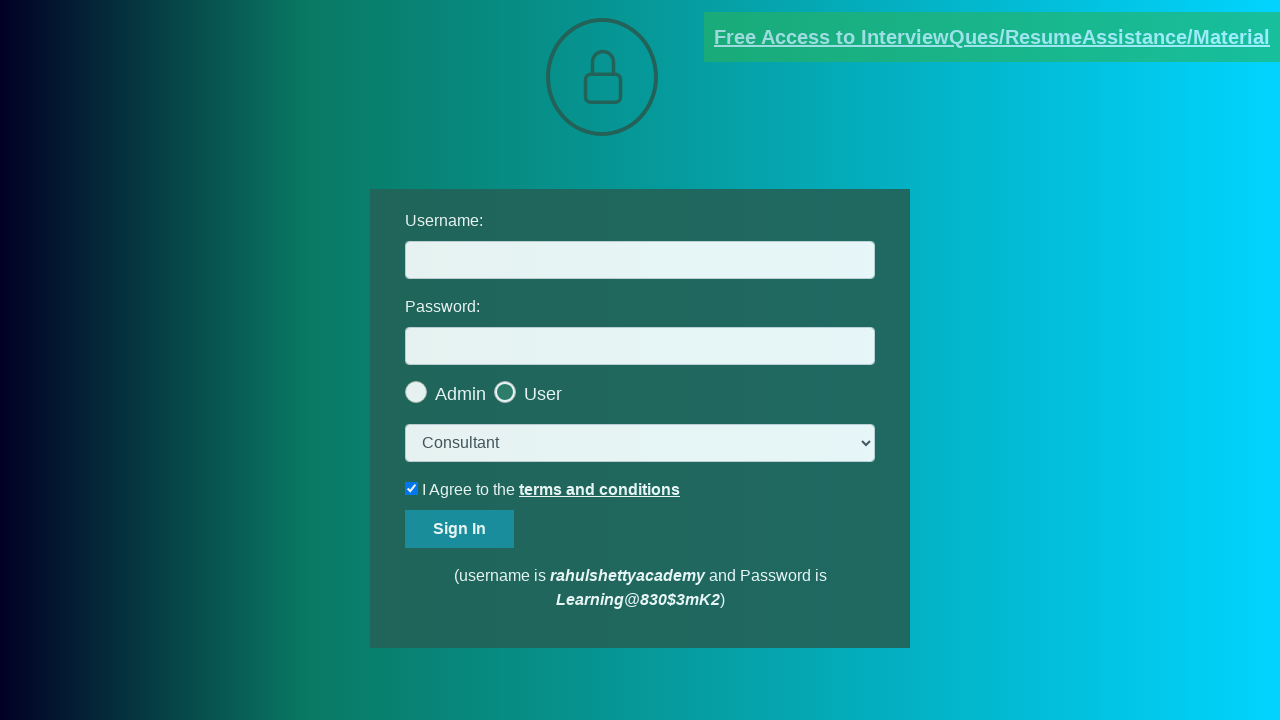

Waited for the blinking text element to be visible
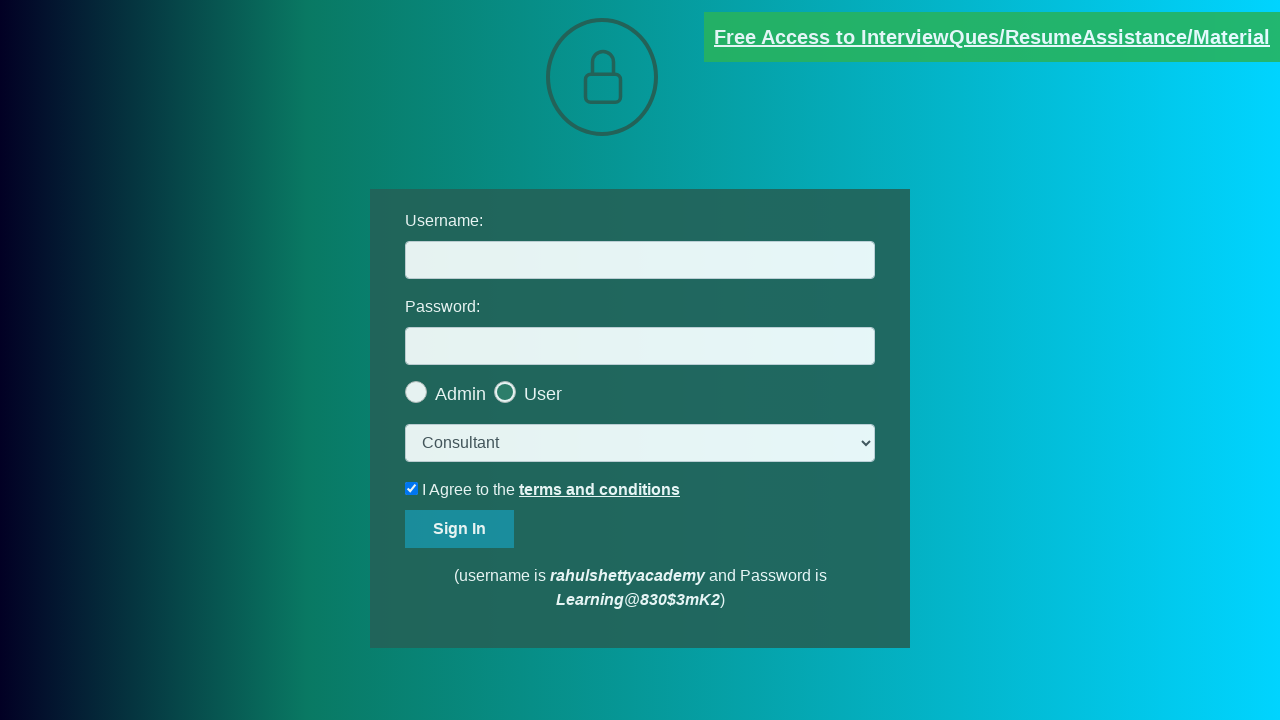

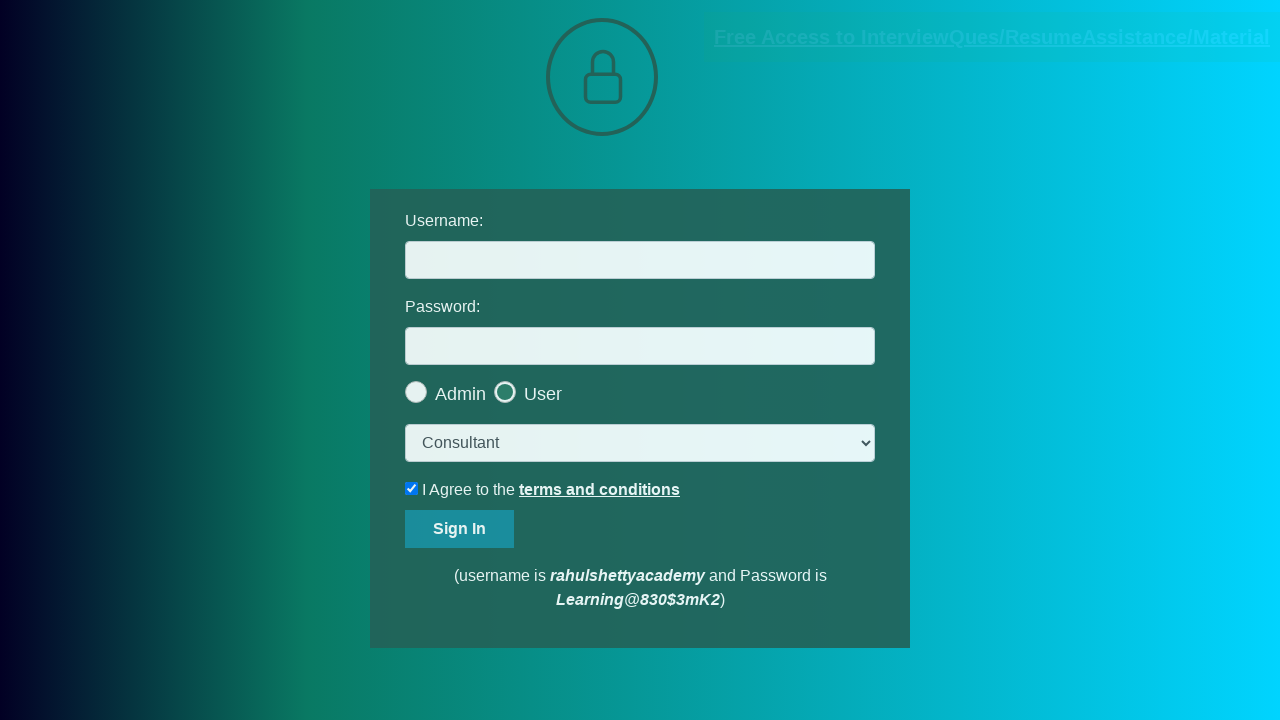